Tests double-click functionality by navigating to Elements > Buttons and performing a double-click action on a button, then verifying the success message appears.

Starting URL: https://demoqa.com

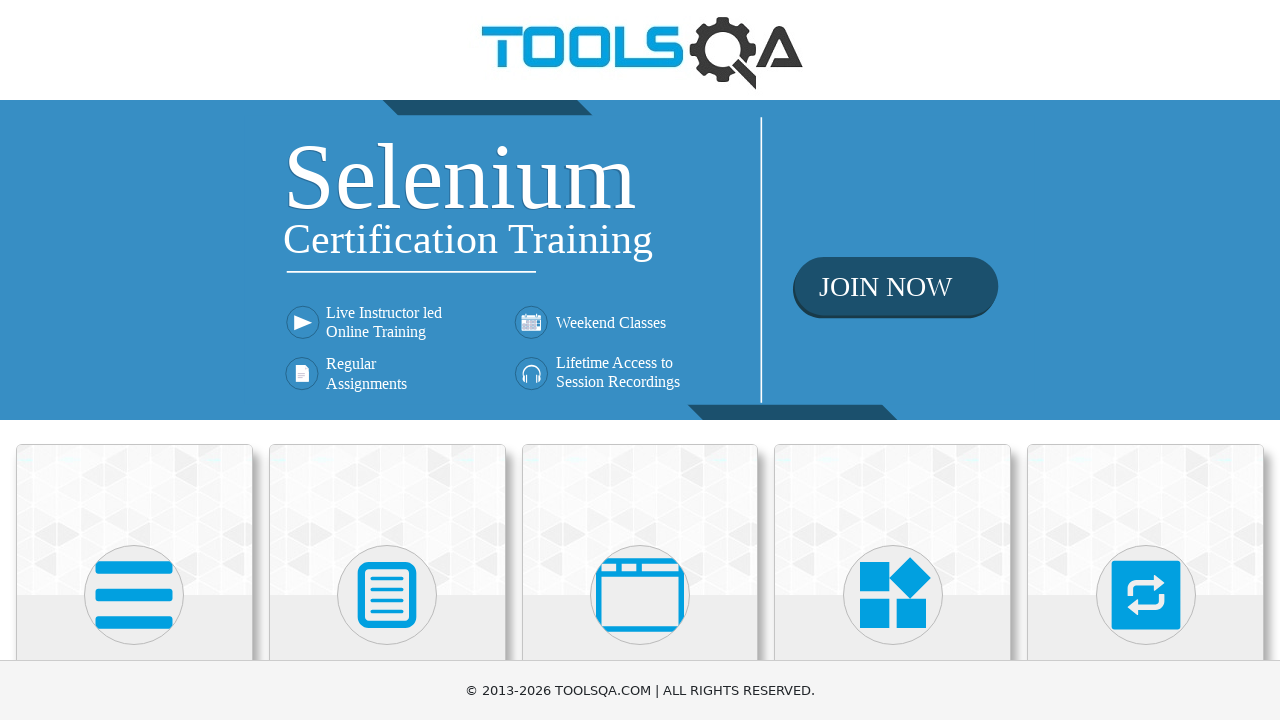

Clicked on Elements card at (134, 360) on xpath=//div[@class='card-body']/h5[text()='Elements']
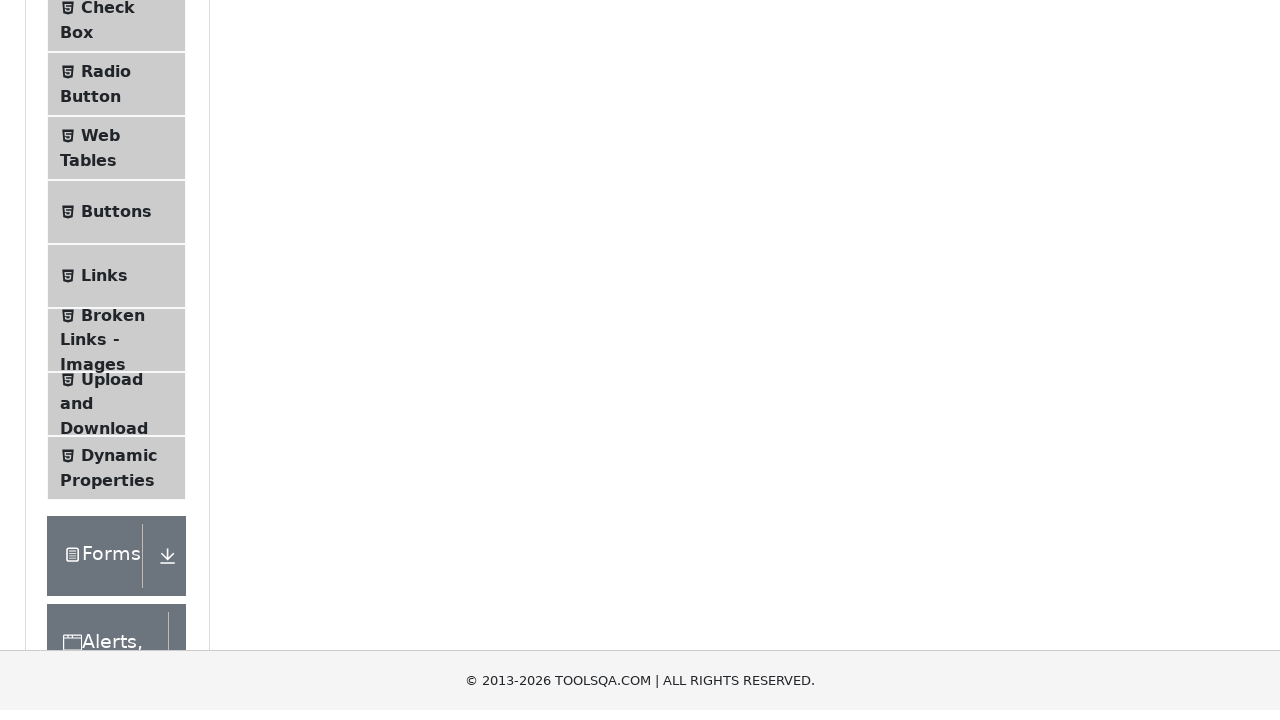

Clicked on Buttons menu item at (116, 517) on #item-4
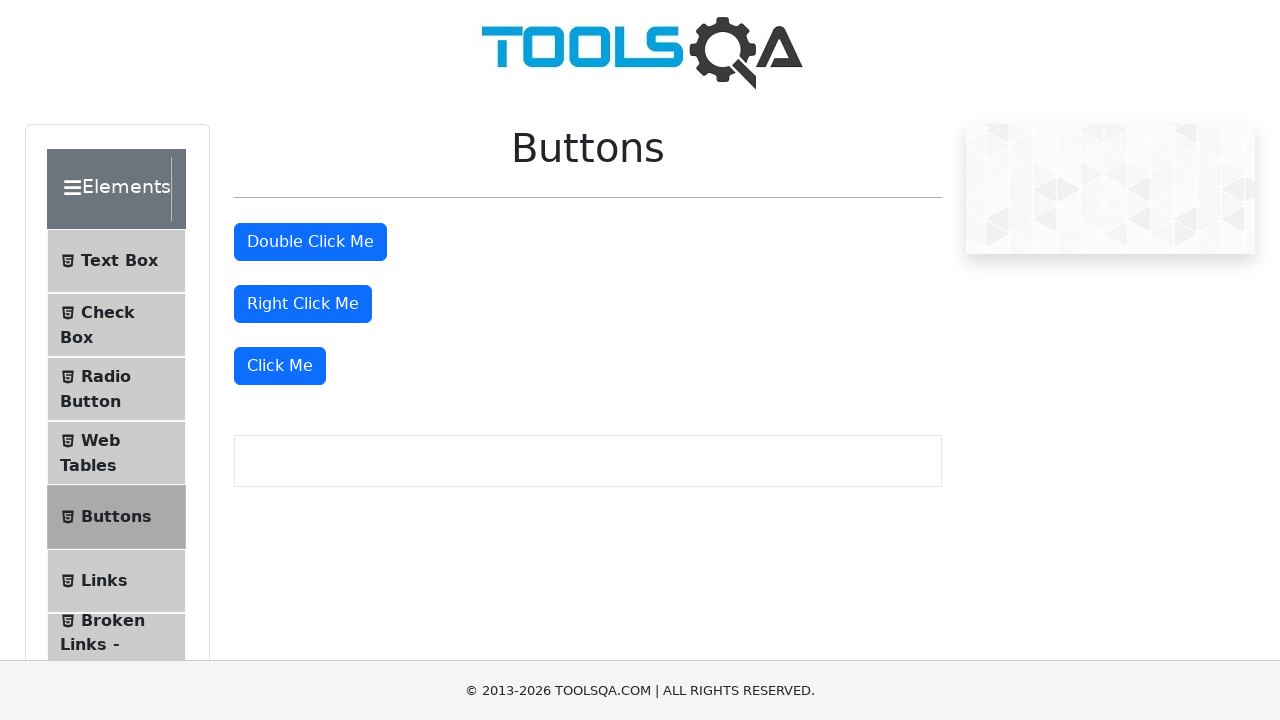

Double-clicked the double-click button at (310, 242) on #doubleClickBtn
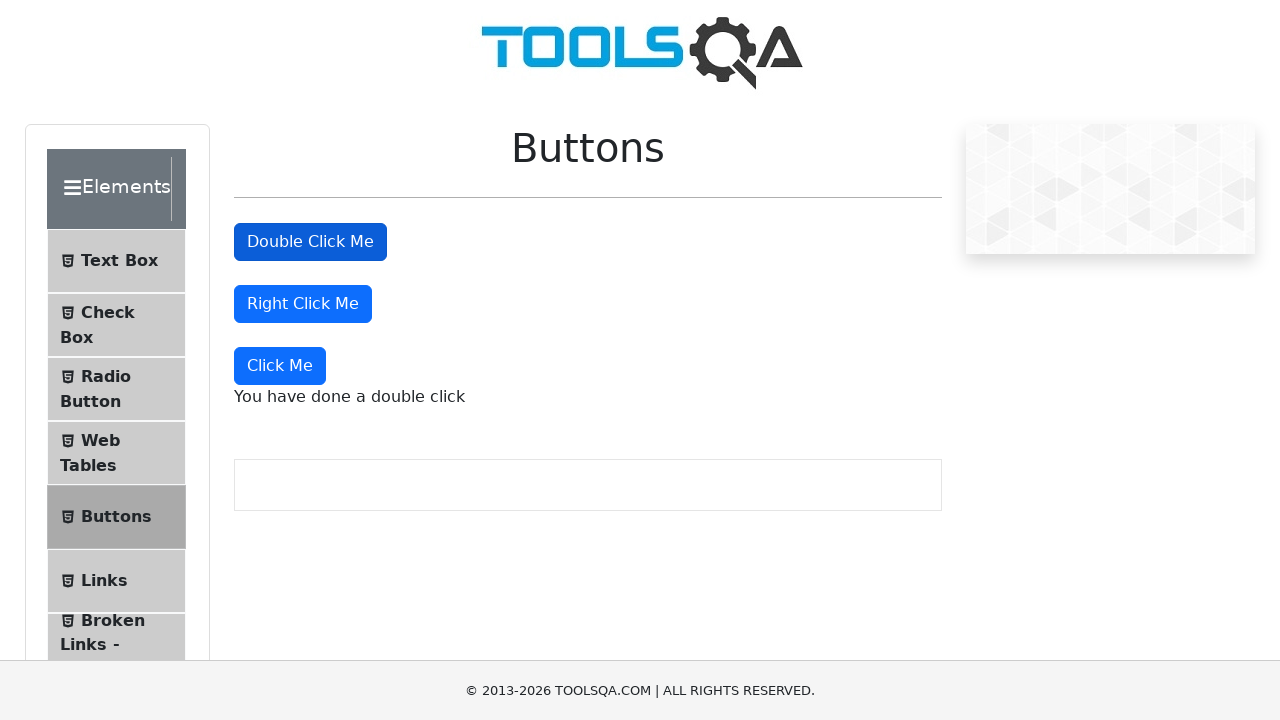

Double-click success message appeared
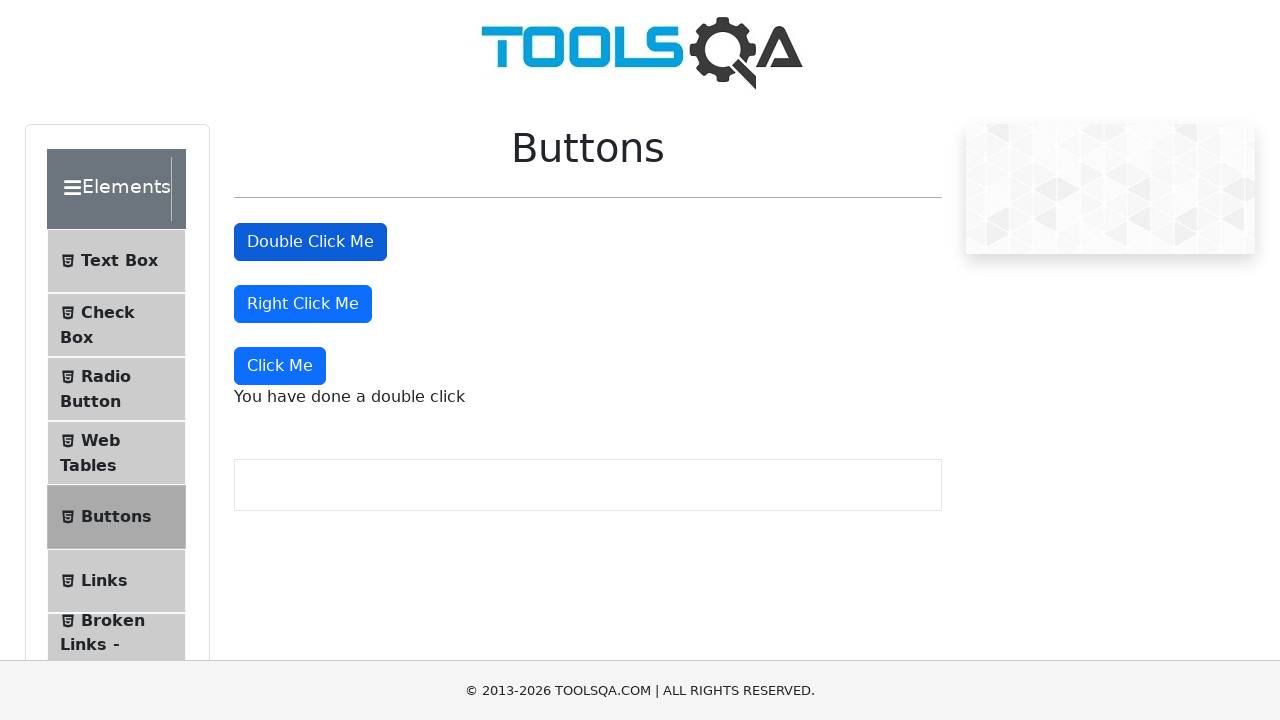

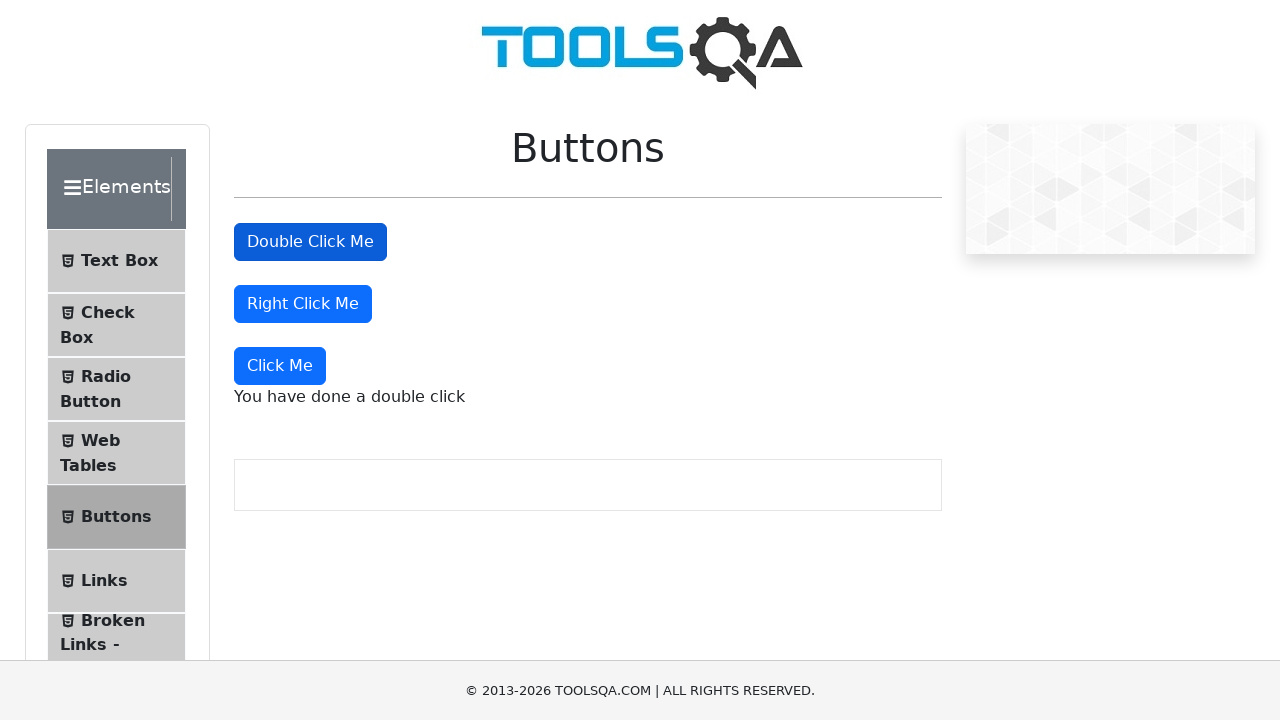